Navigates to the automation exercise website and clicks on the Test Cases link to verify the page loads

Starting URL: http://automationexercise.com

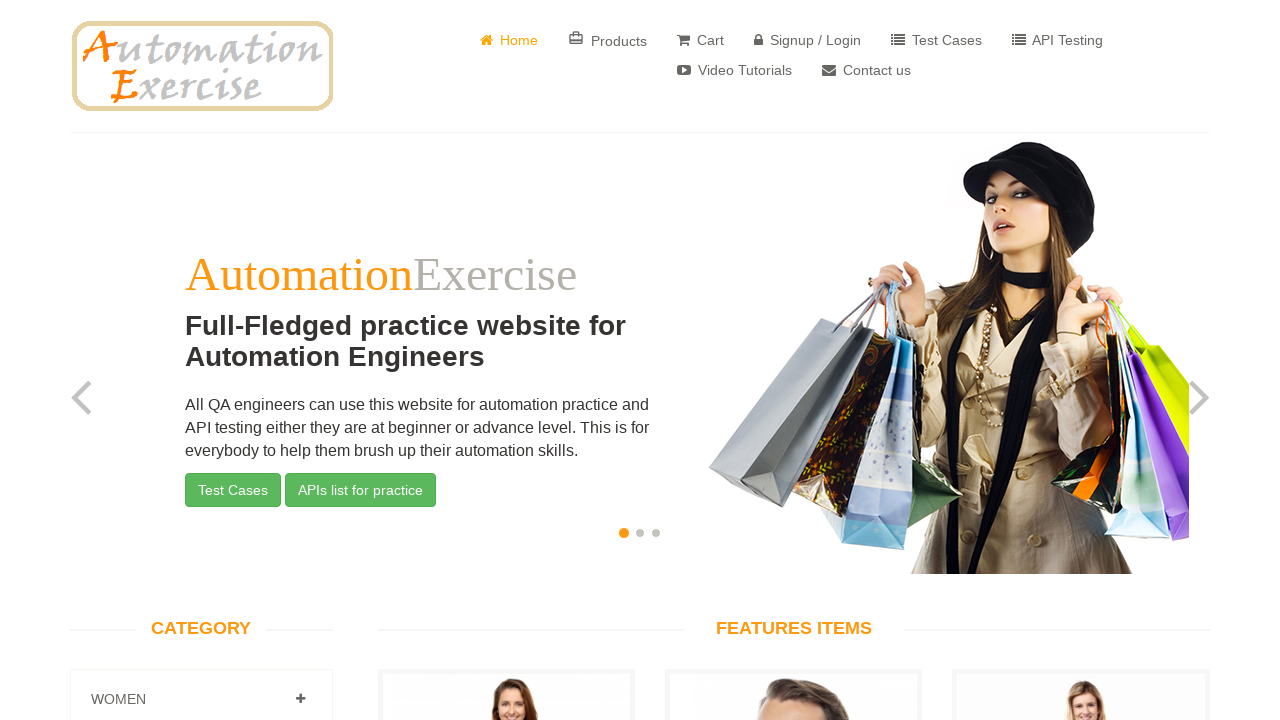

Clicked on Test Cases link at (936, 40) on text=Test Cases
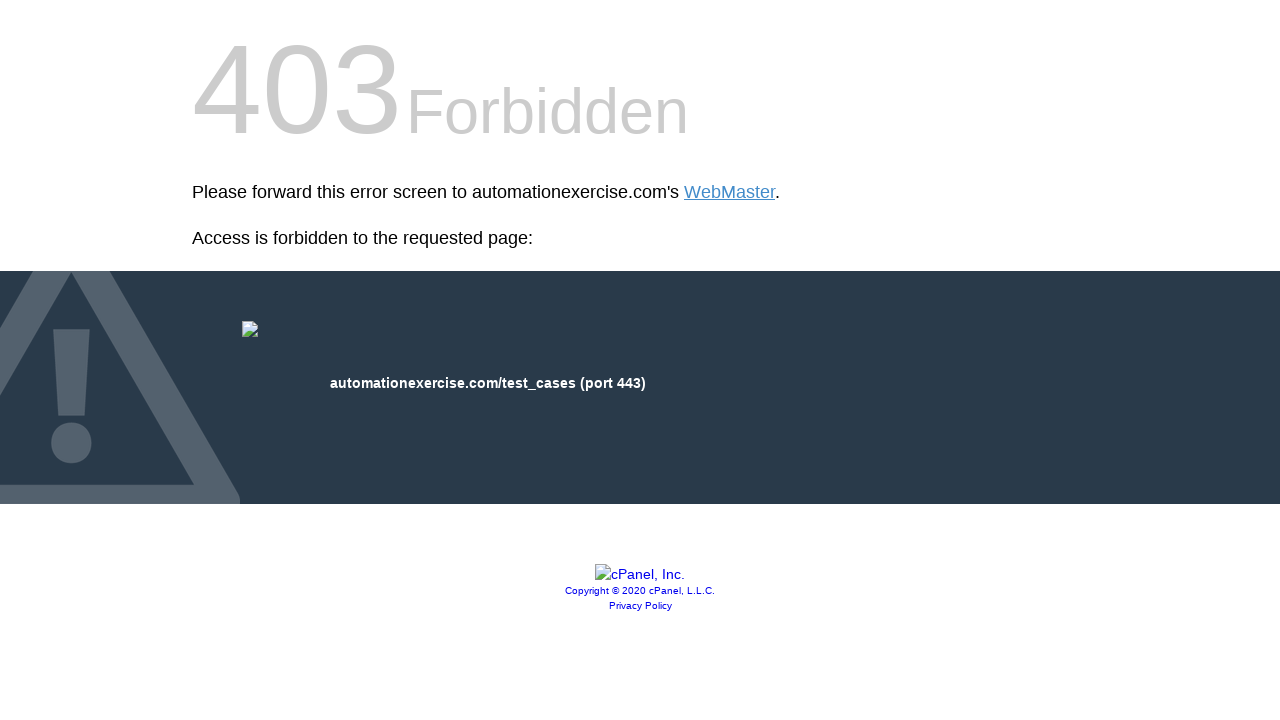

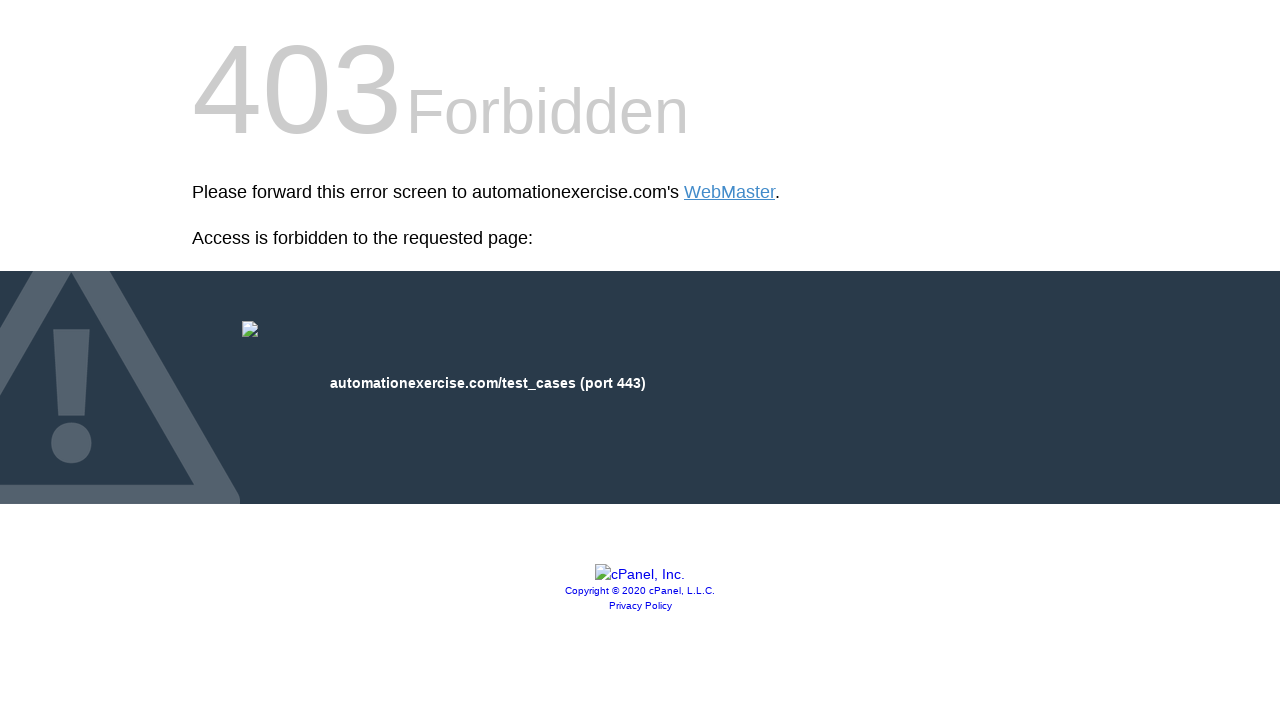